Tests that a dropdown element is displayed on the dropdown page

Starting URL: https://the-internet.herokuapp.com/

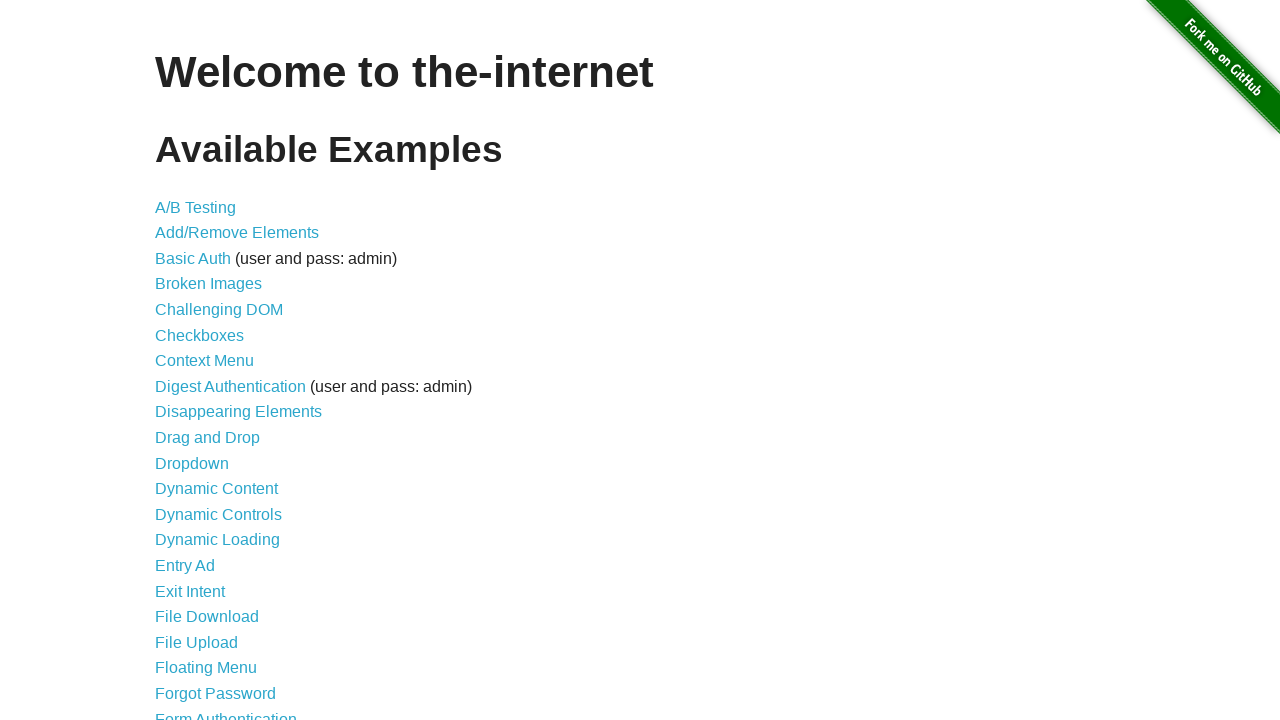

Clicked on the Dropdown link from the home page at (192, 463) on a[href='/dropdown']
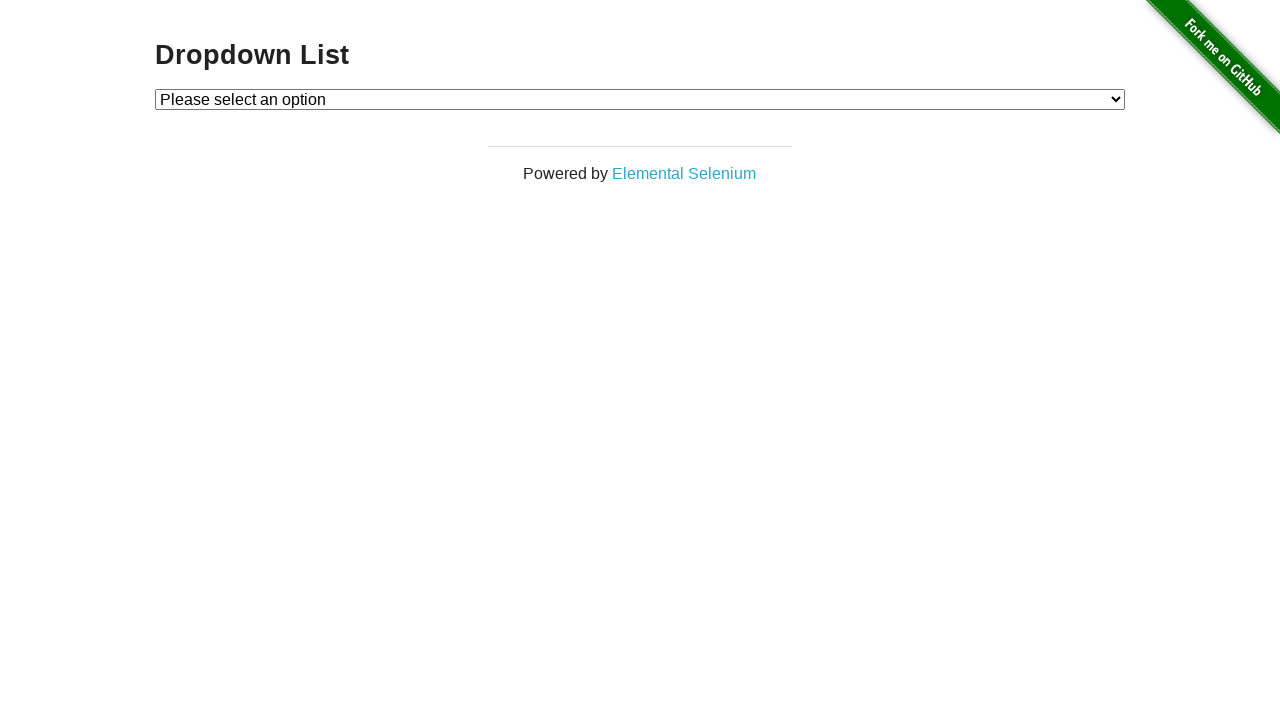

Dropdown element is now visible on the page
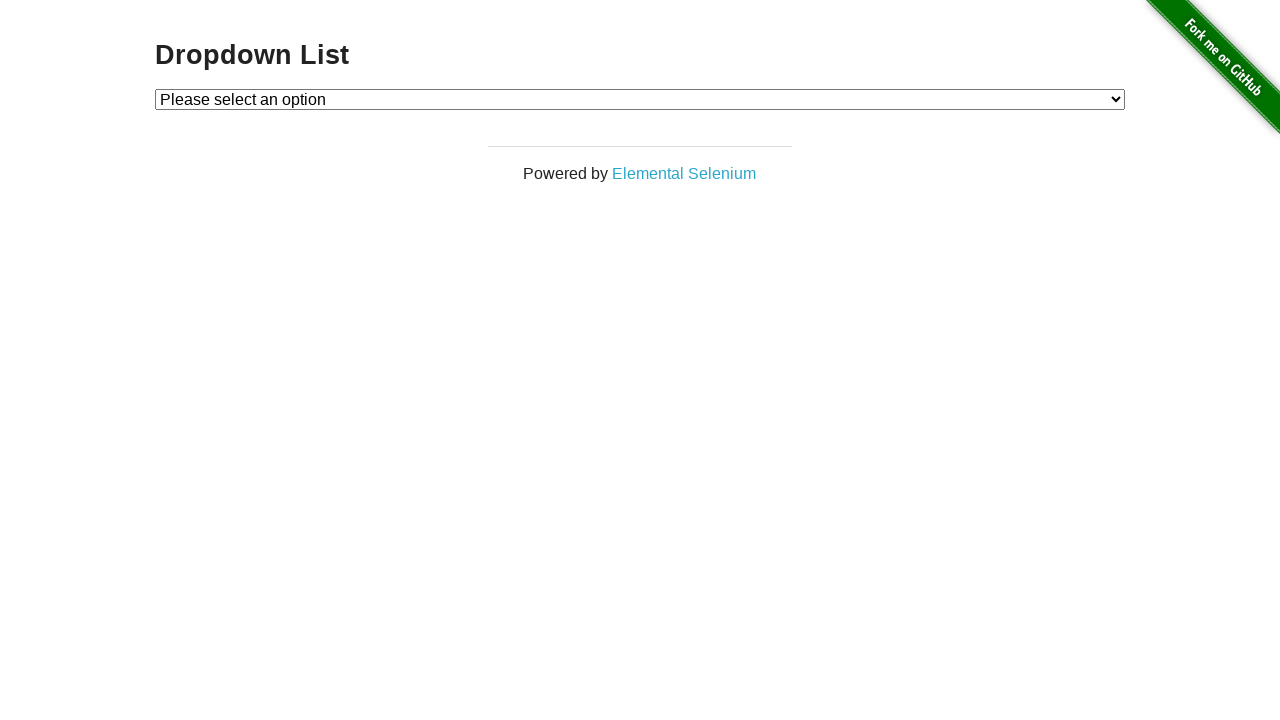

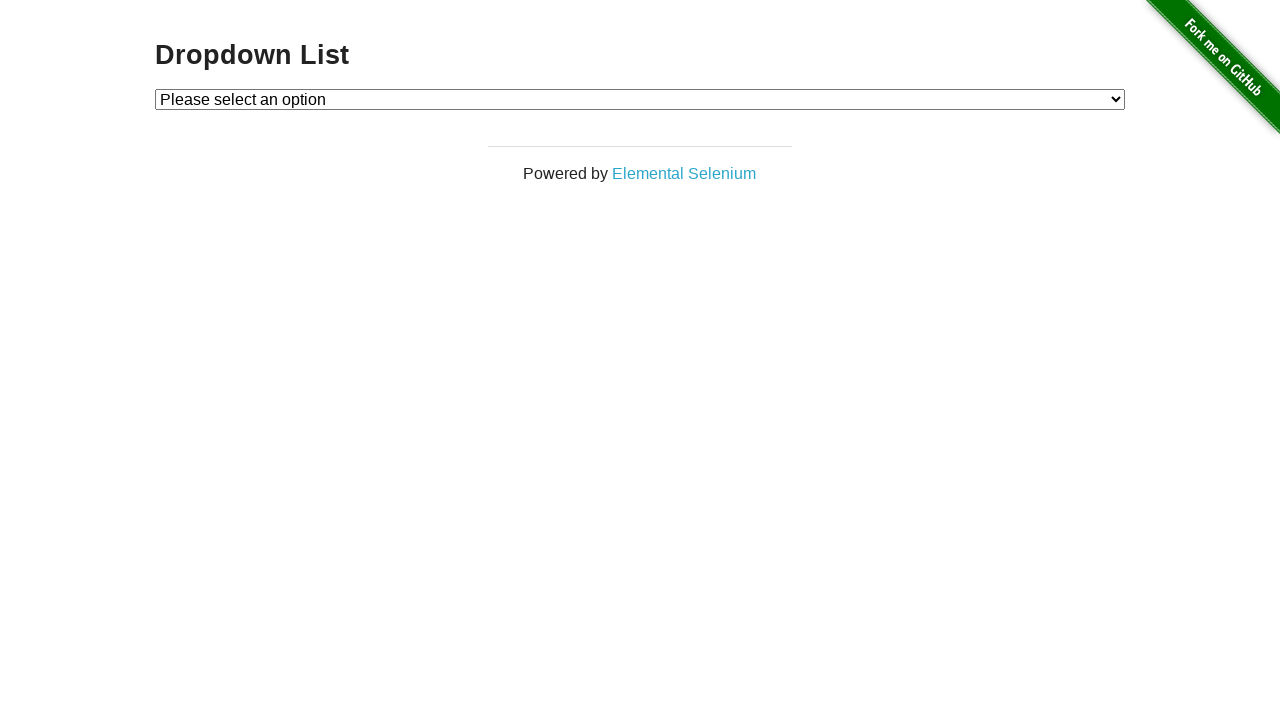